Tests that the home page has exactly three sliders by navigating through Shop and Home menu buttons and counting slider elements.

Starting URL: http://practice.automationtesting.in/

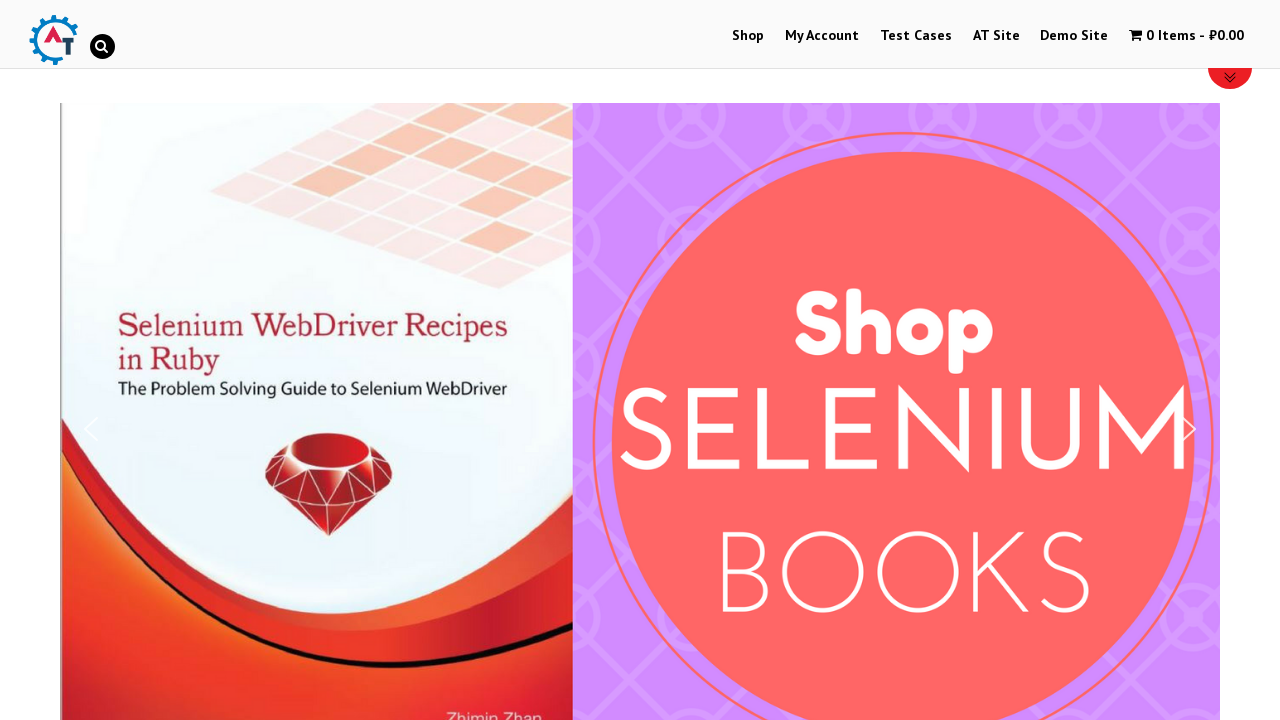

Clicked on Shop menu button at (748, 36) on xpath=//a[text()='Shop']
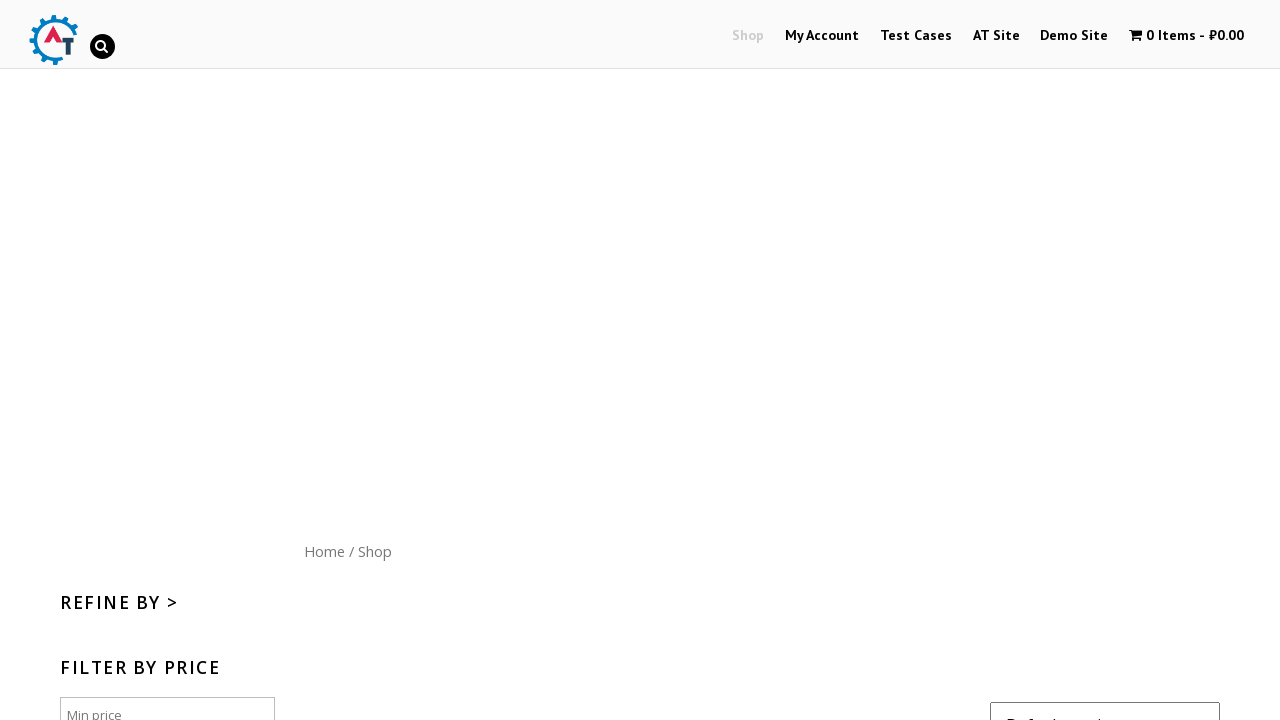

Waited for page to load (networkidle)
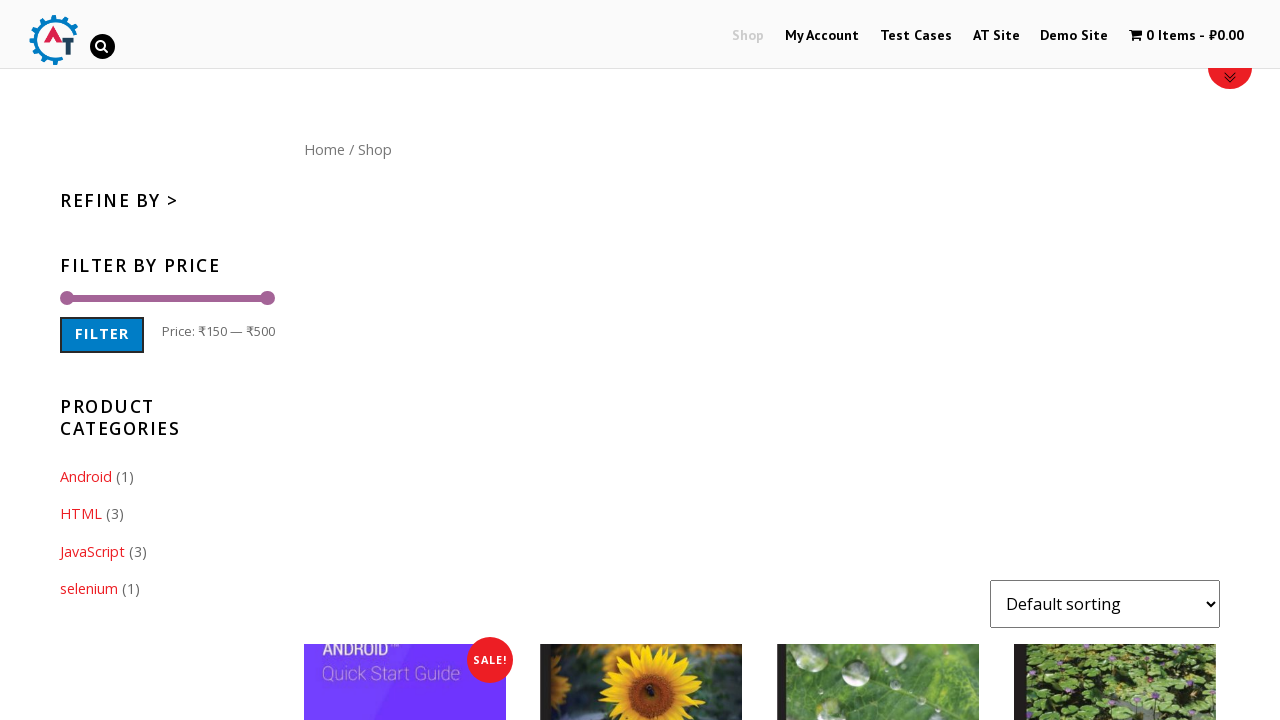

Clicked on Home menu button at (324, 149) on xpath=//a[text()='Home']
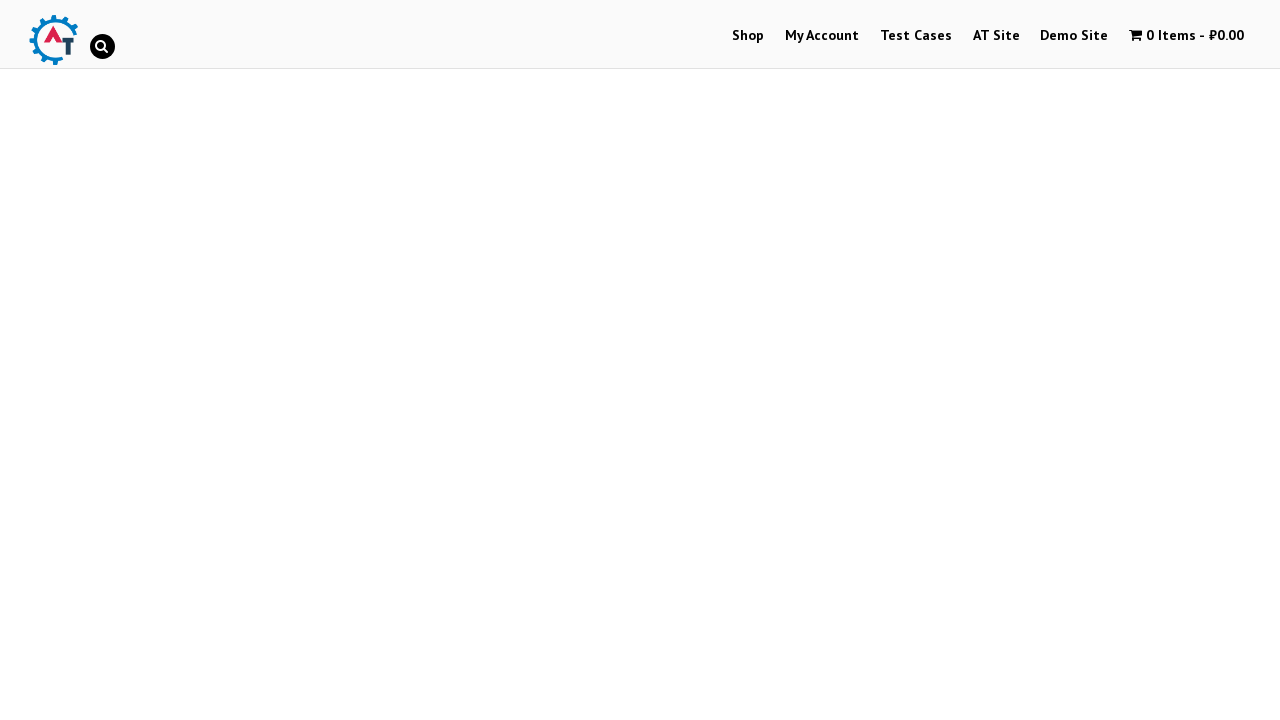

Slider elements loaded on home page
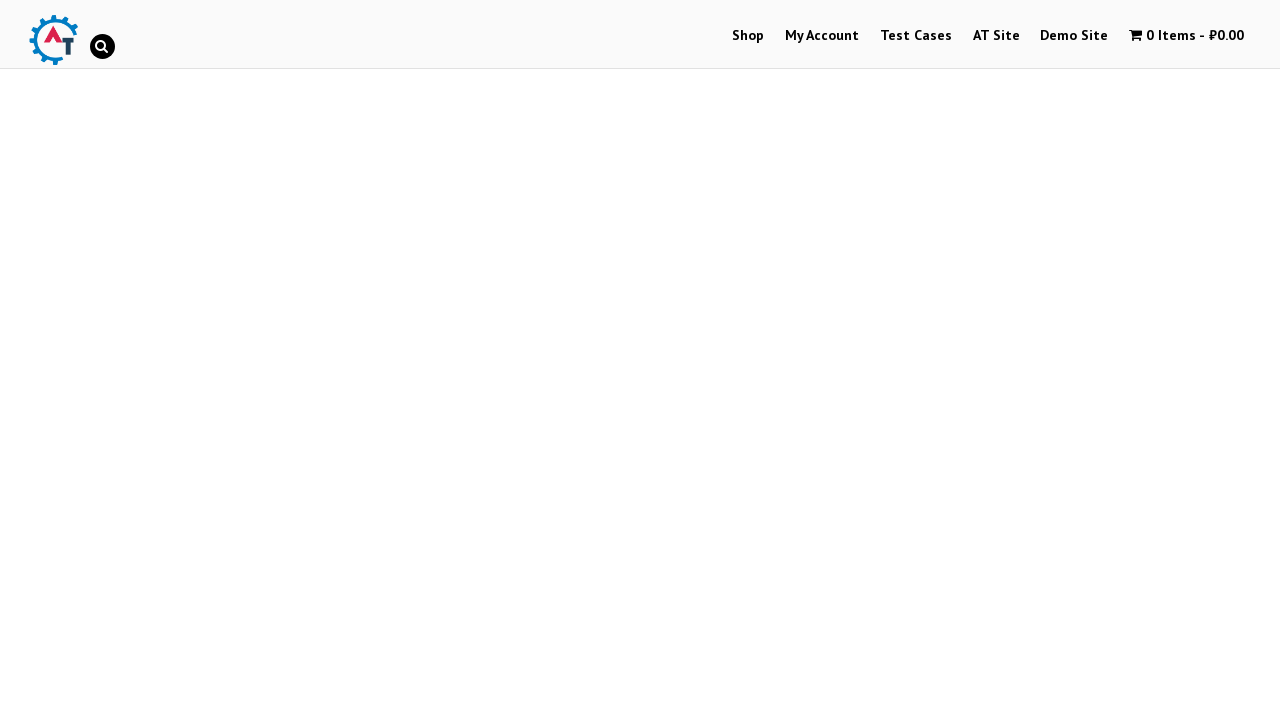

Counted 3 slider elements on home page
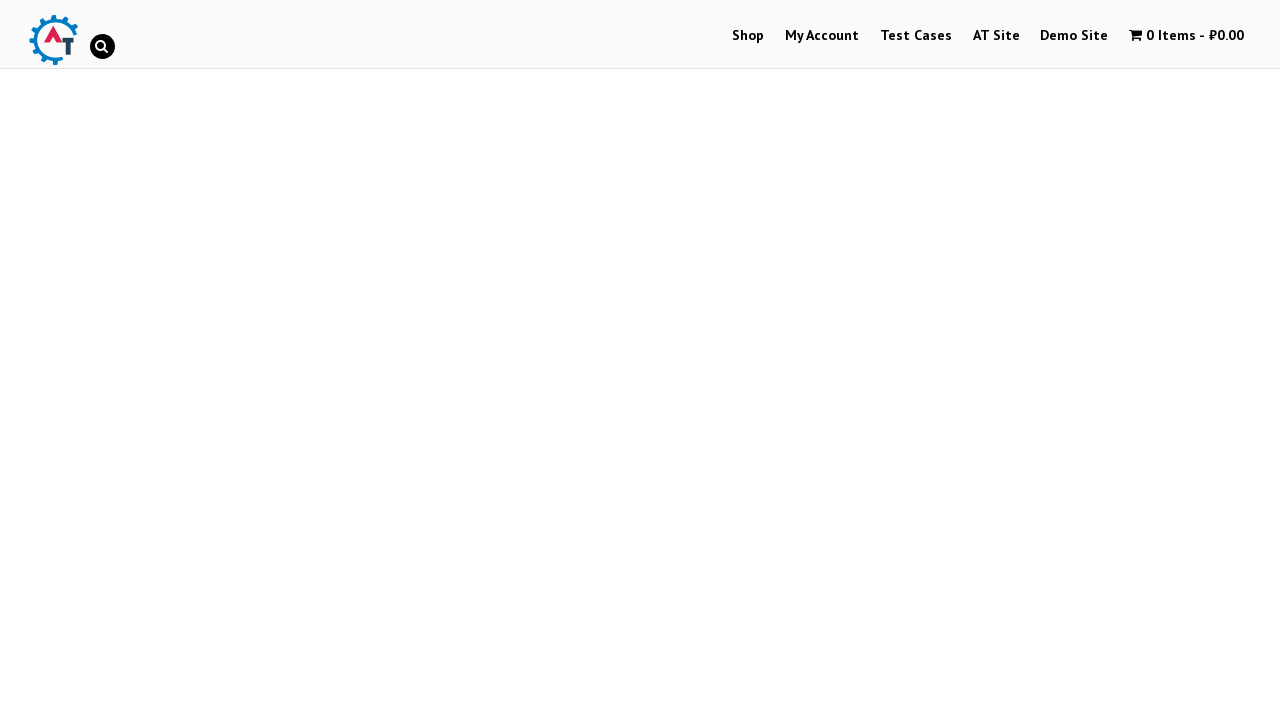

Assertion passed: home page has exactly 3 sliders
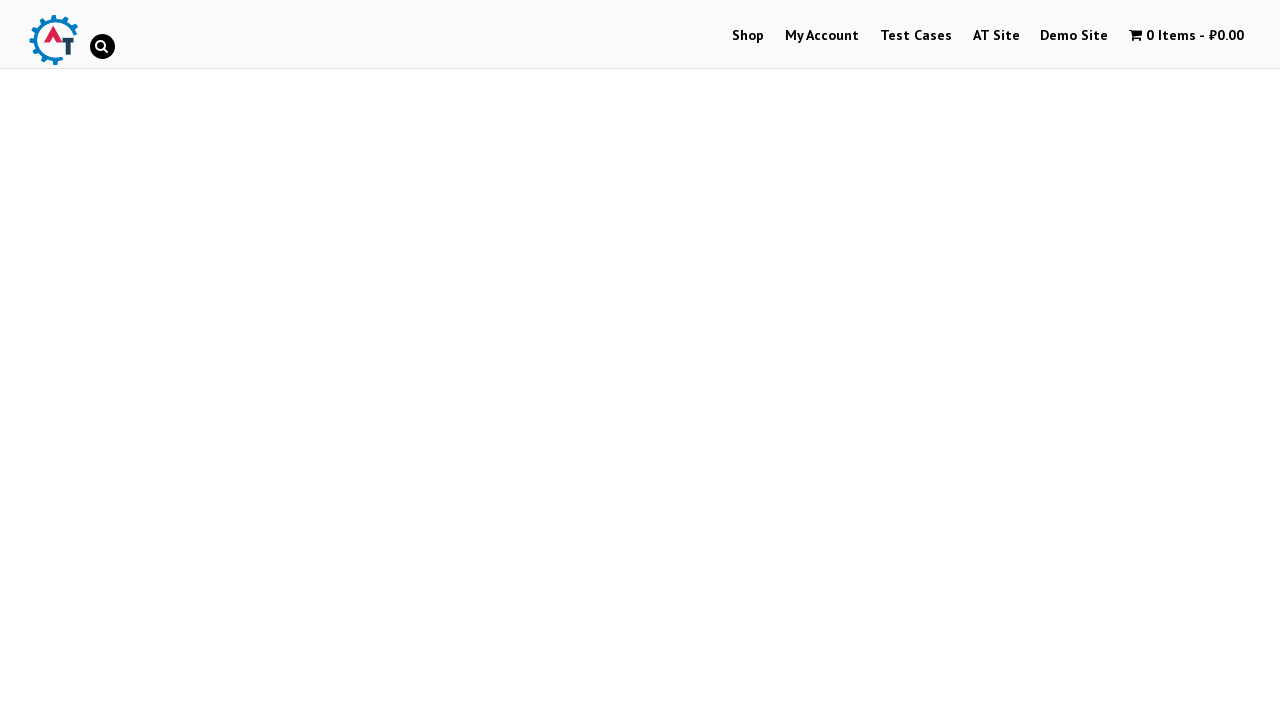

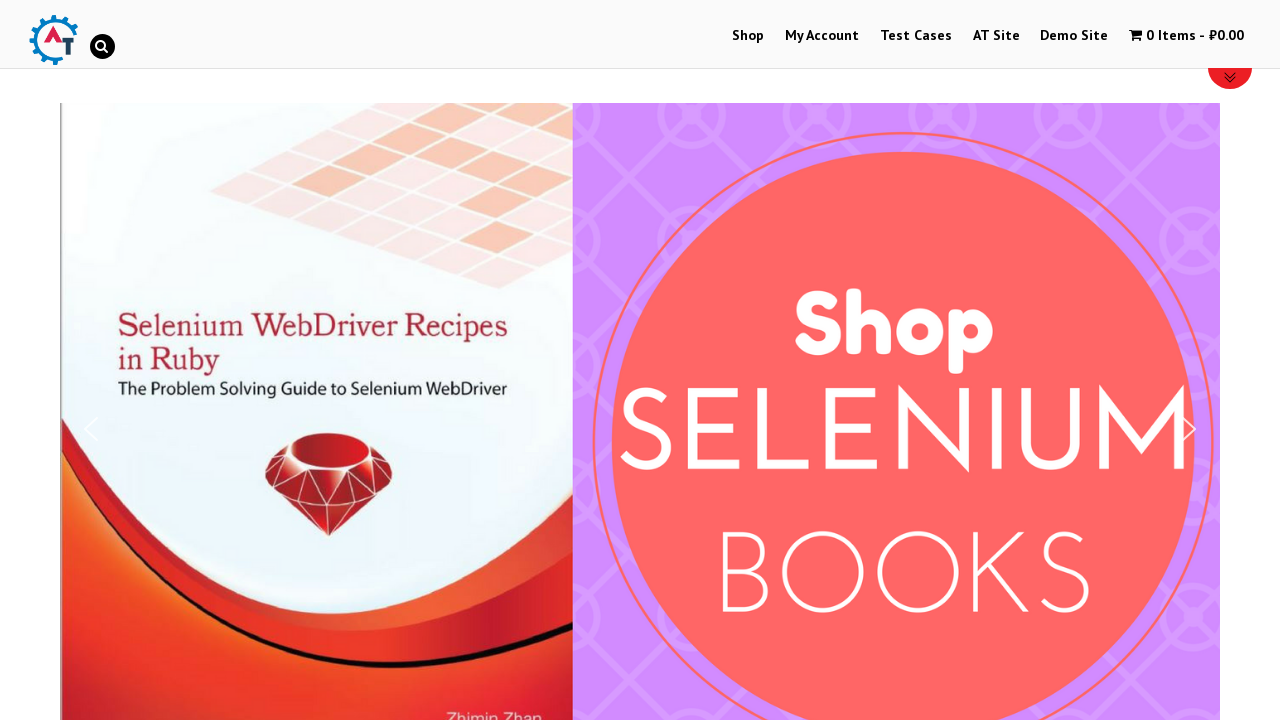